Navigates through the Selenium Java API documentation by clicking on package and class links, then accessing a navigation menu item

Starting URL: https://www.selenium.dev/selenium/docs/api/java/overview-summary.html

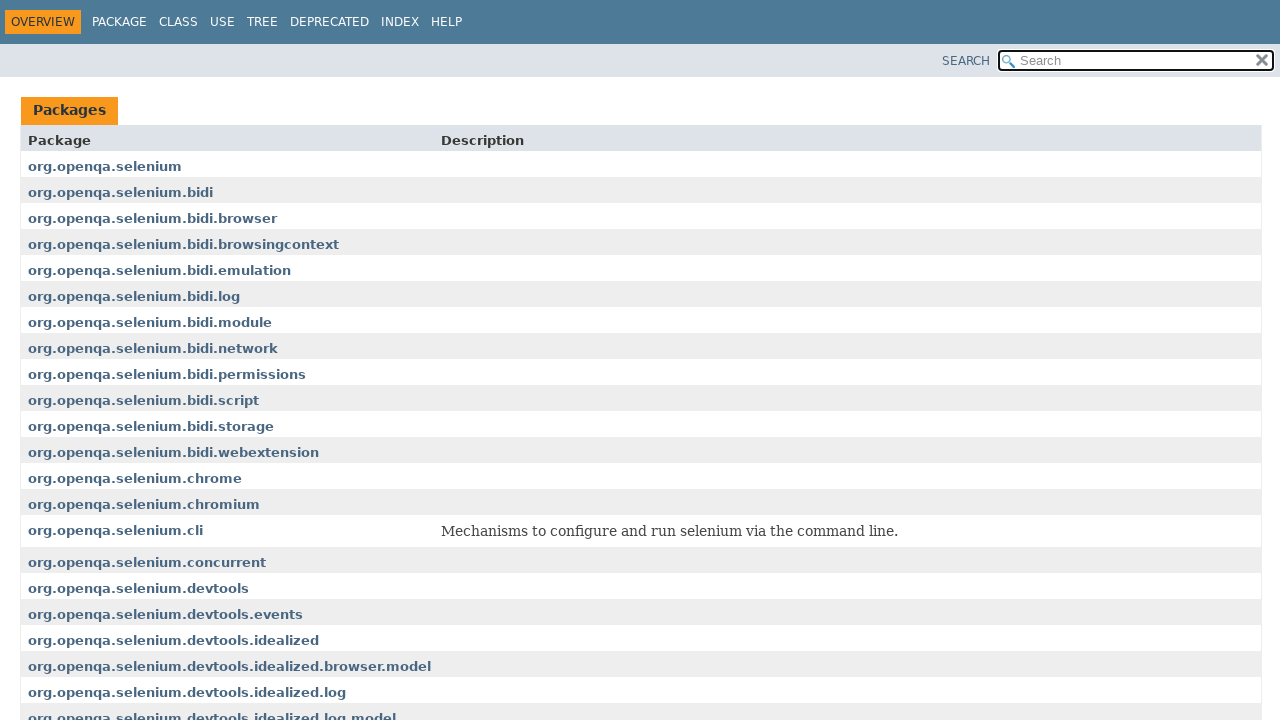

Clicked on org.openqa.selenium package link at (105, 166) on text=org.openqa.selenium
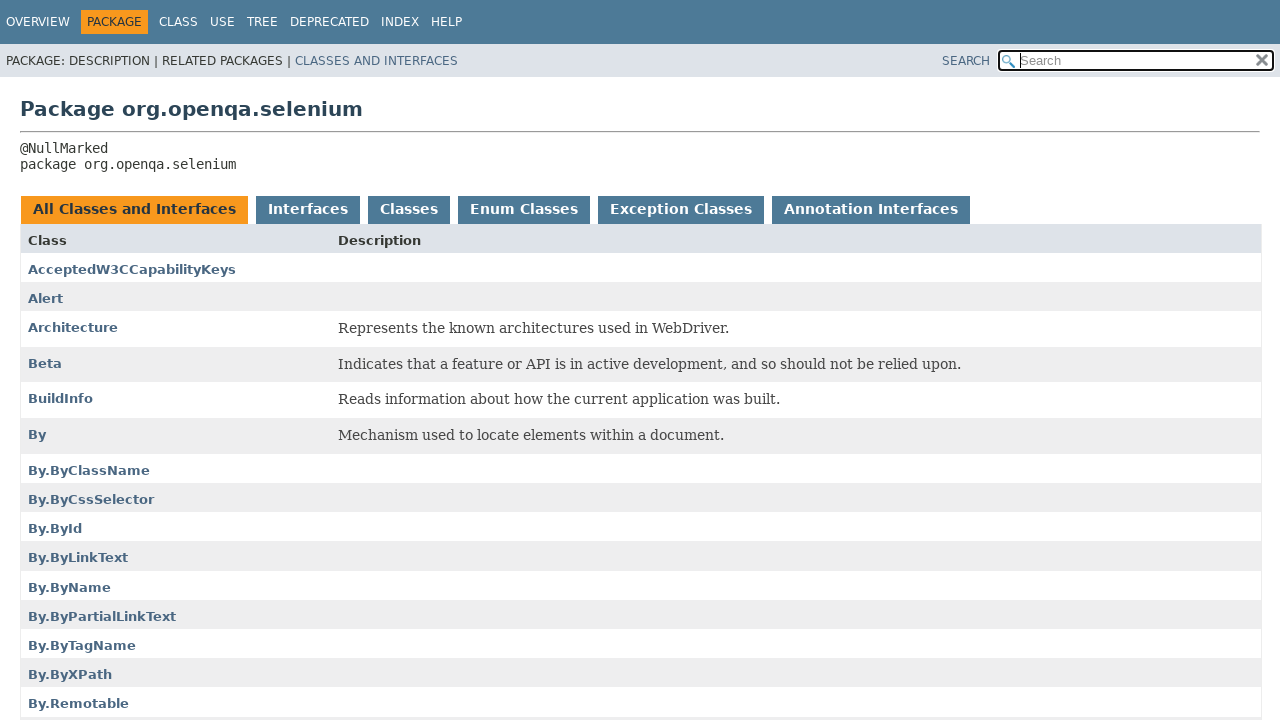

Clicked on WebDriver interface link at (793, 329) on text=WebDriver
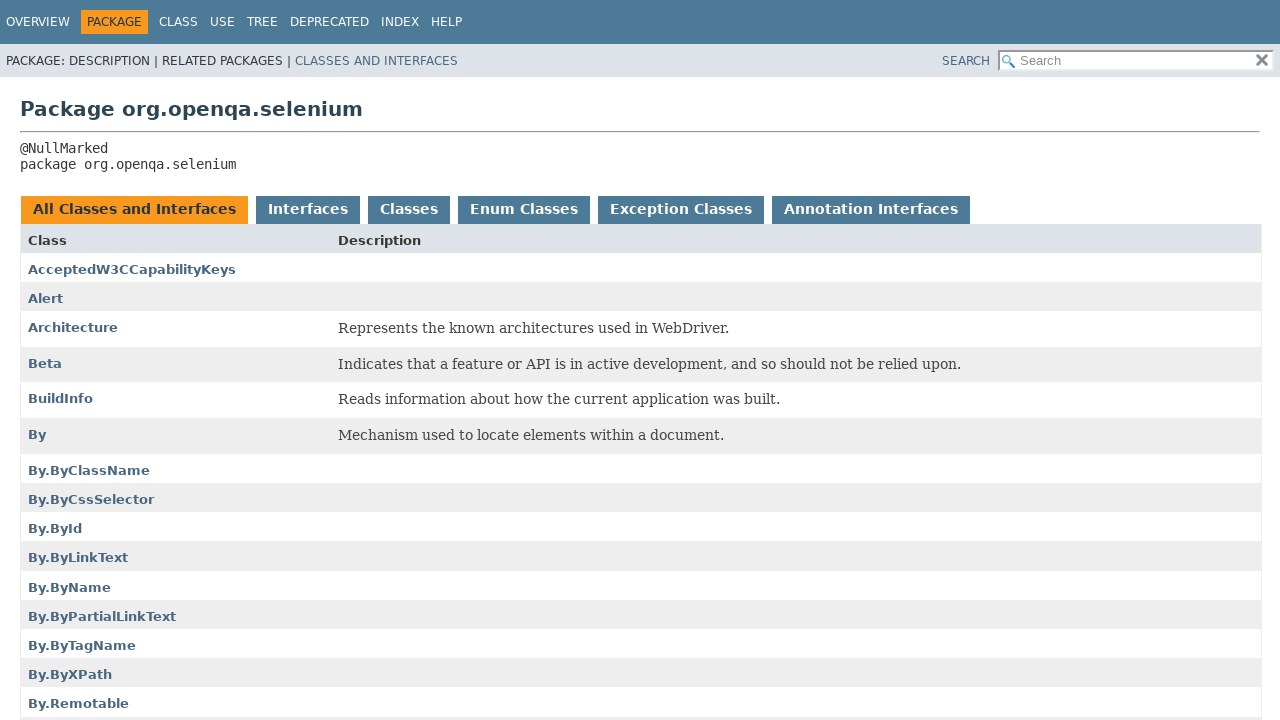

Clicked on 8th navigation menu item in header at (446, 22) on header nav ul li:nth-child(8)
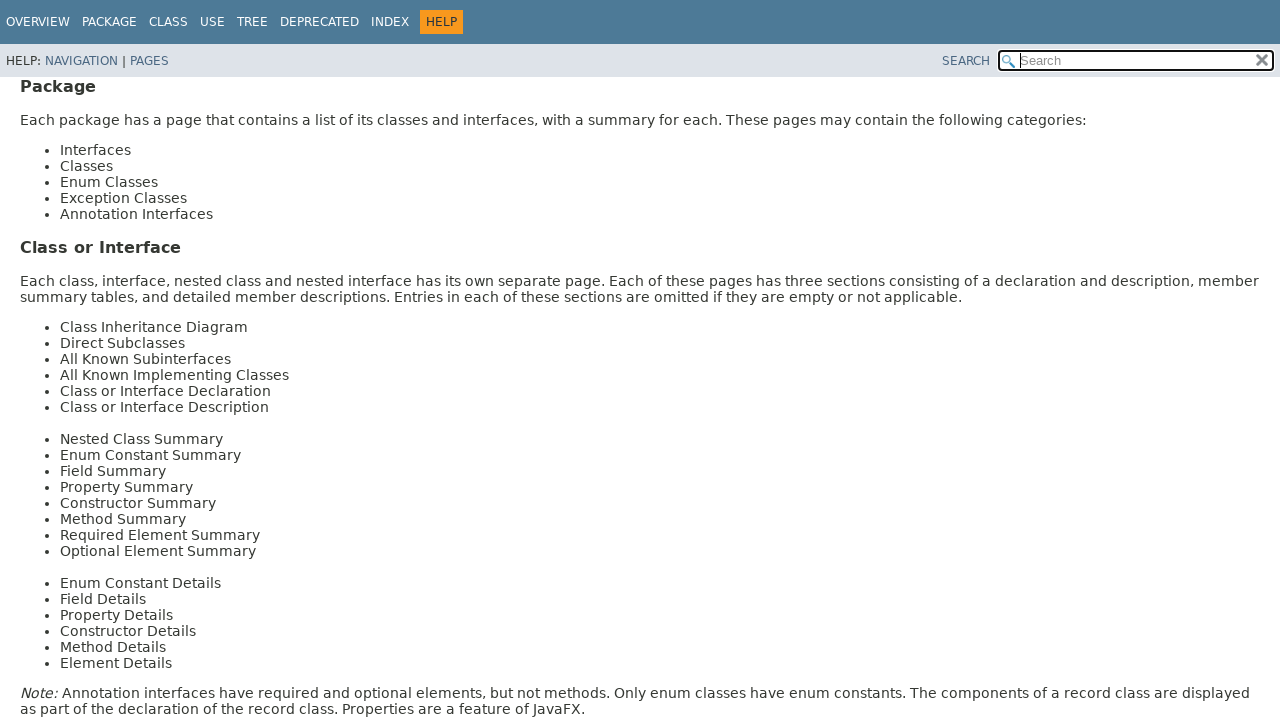

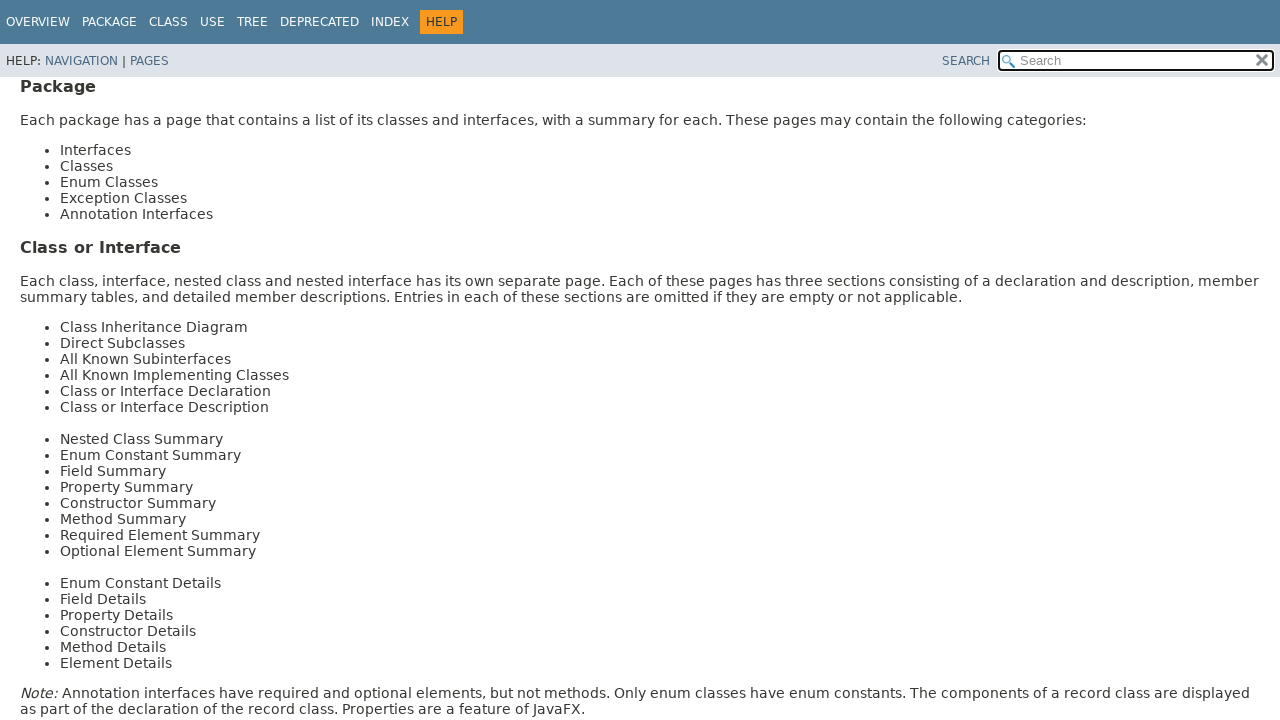